Tests checkbox functionality on a practice form by scrolling to a checkbox element, checking it, waiting, and then unchecking it.

Starting URL: http://www.techlistic.com/p/selenium-practice-form.html

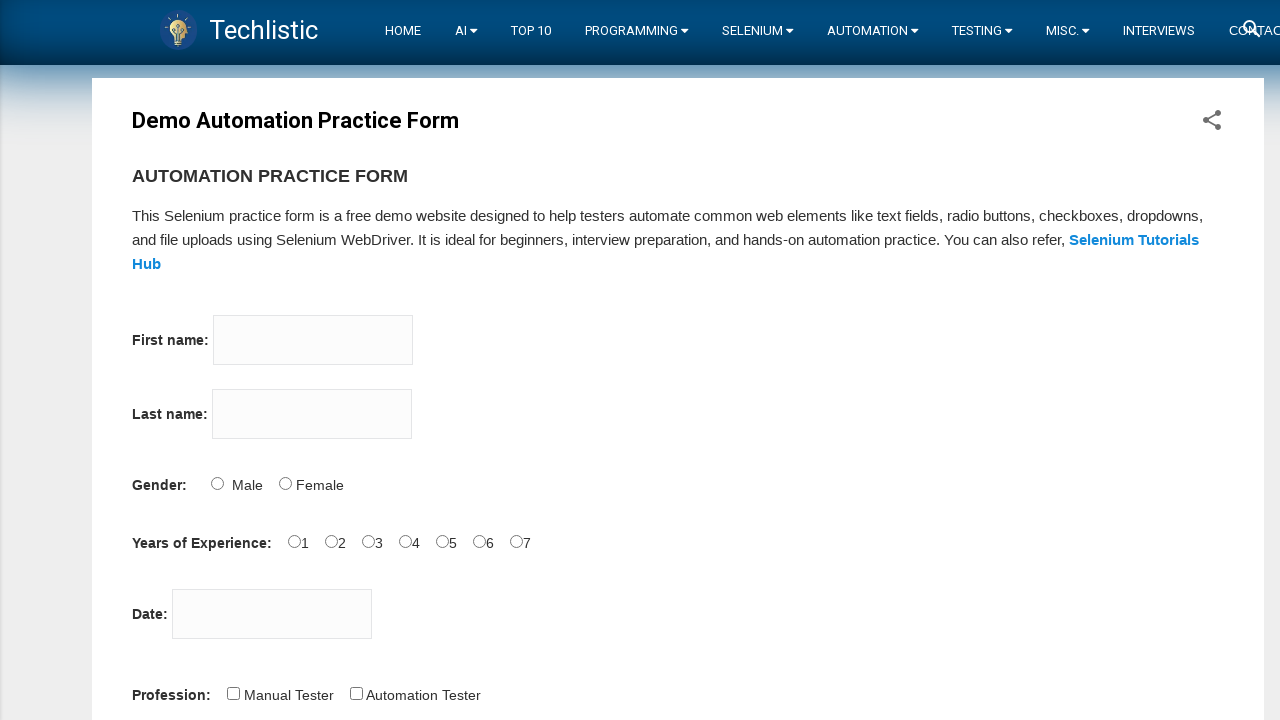

Scrolled to profession checkbox element
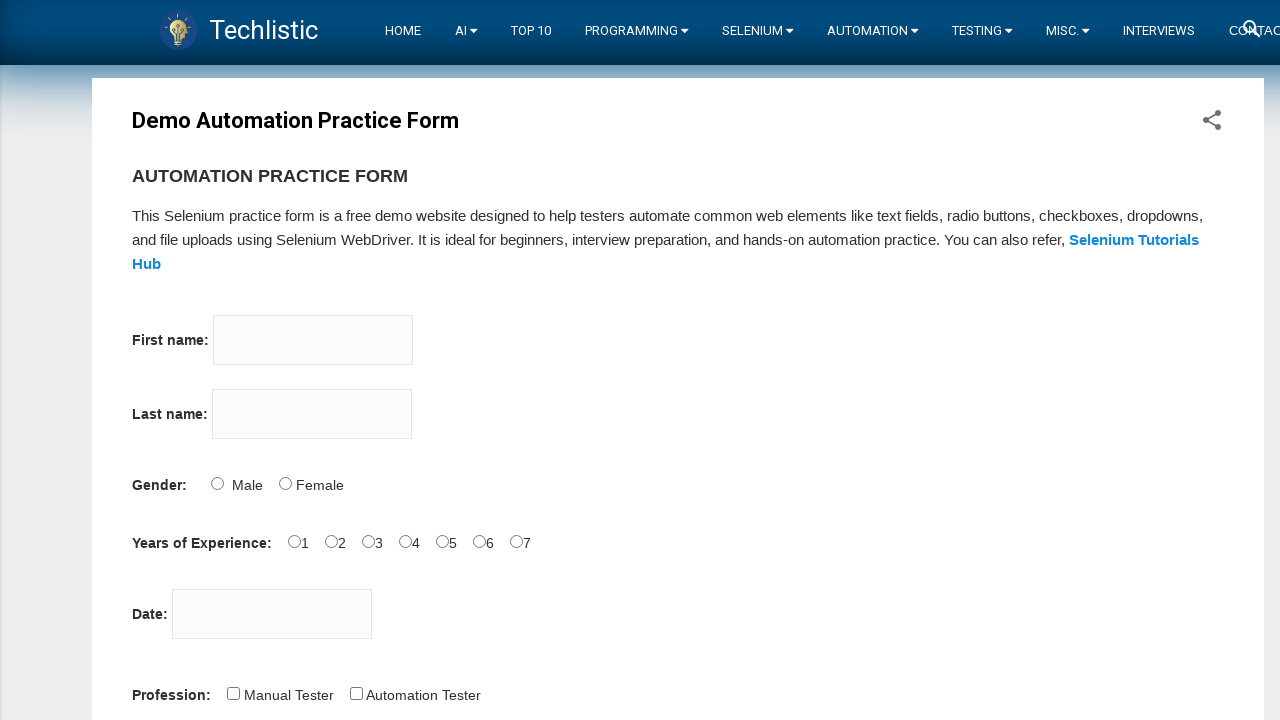

Checked the profession checkbox at (233, 693) on #profession-0
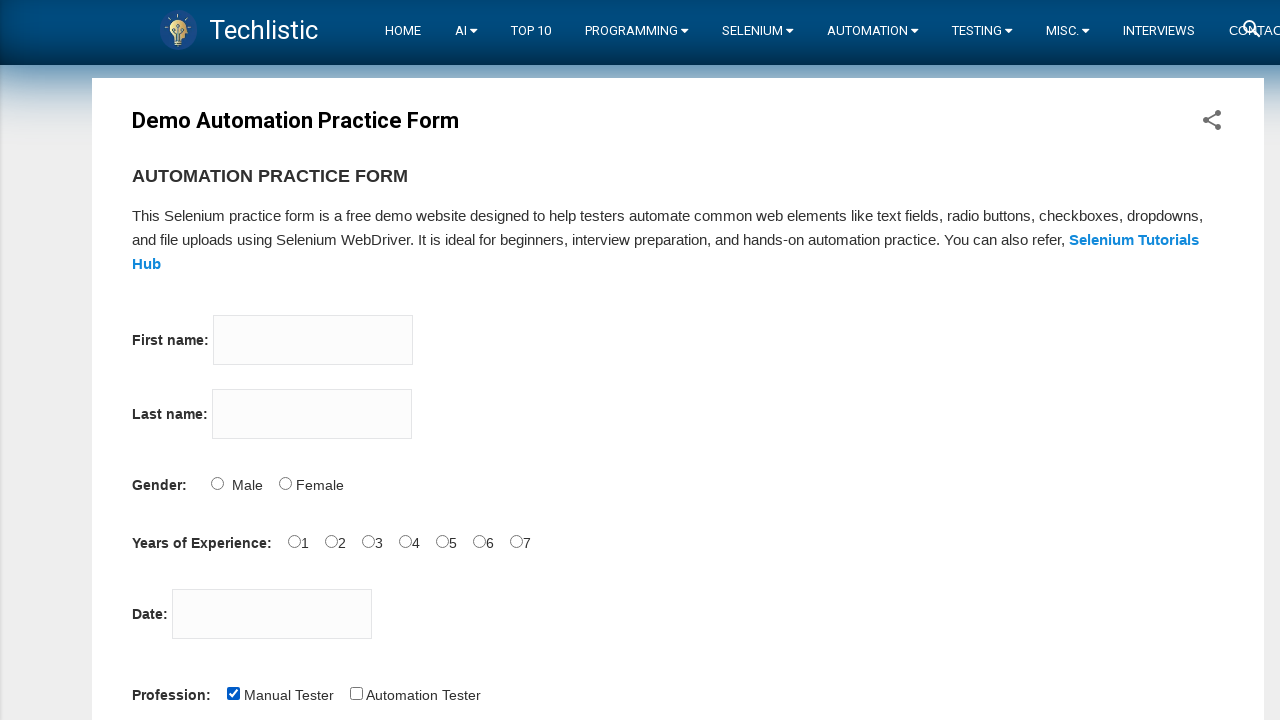

Waited 1 second
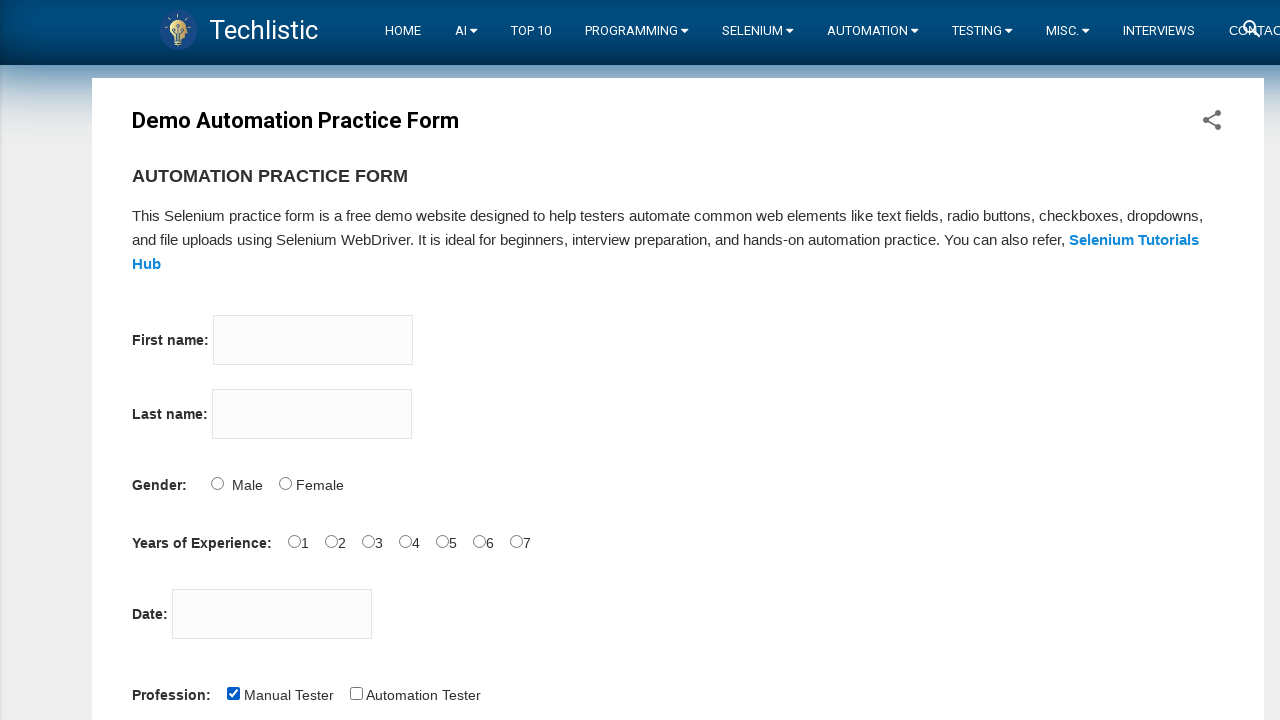

Unchecked the profession checkbox at (233, 693) on #profession-0
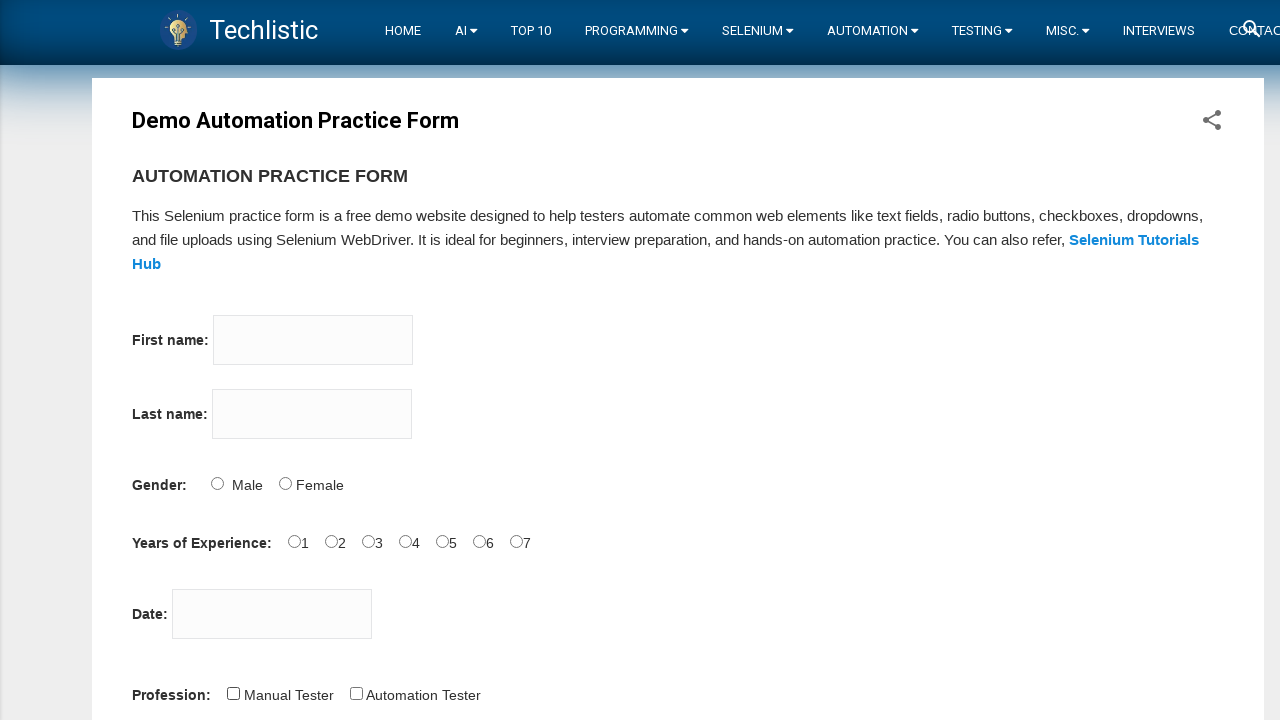

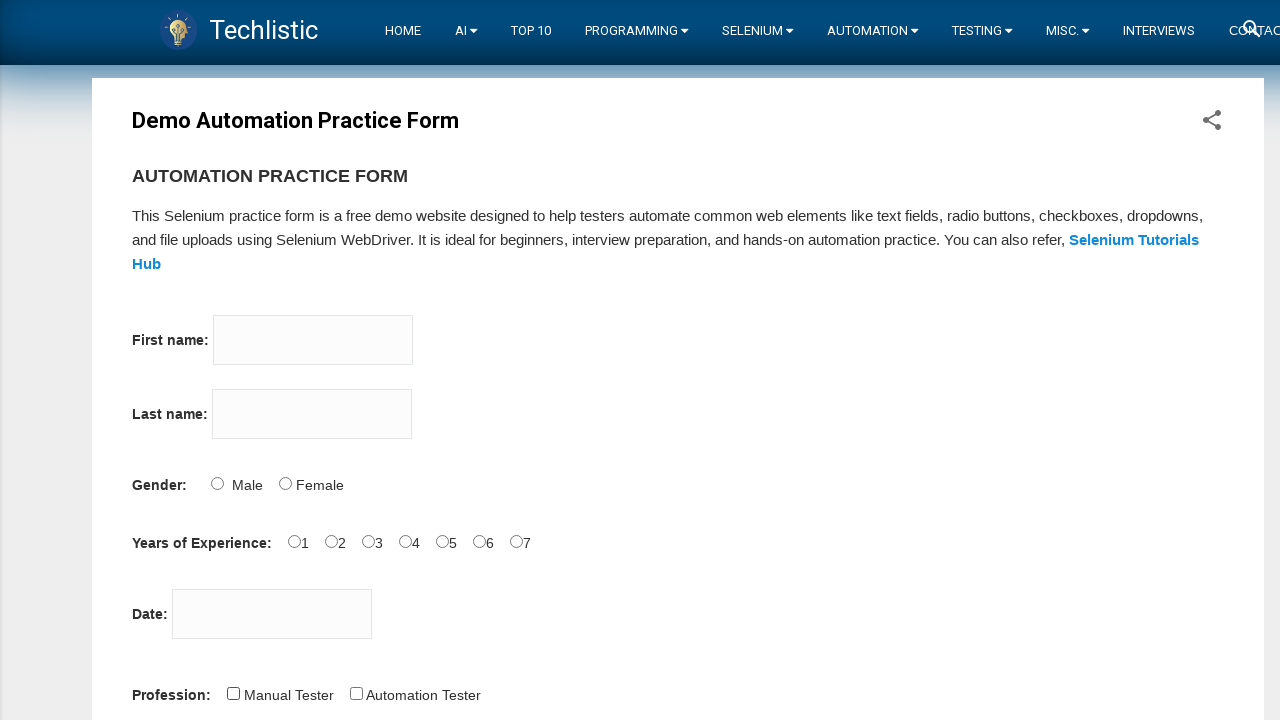